Tests dynamic loading functionality where an element is rendered after a loading bar completes, clicks a start button and waits for the finish text to appear

Starting URL: http://the-internet.herokuapp.com/dynamic_loading/2

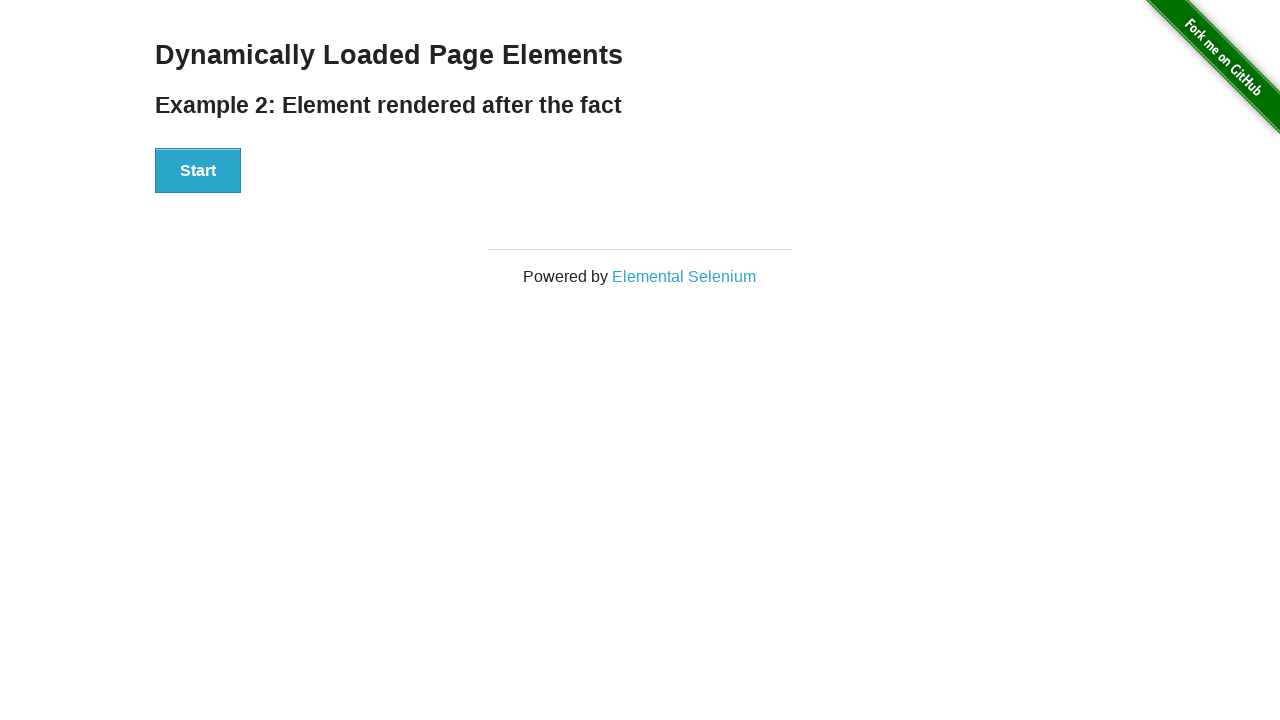

Navigated to dynamic loading example 2 page
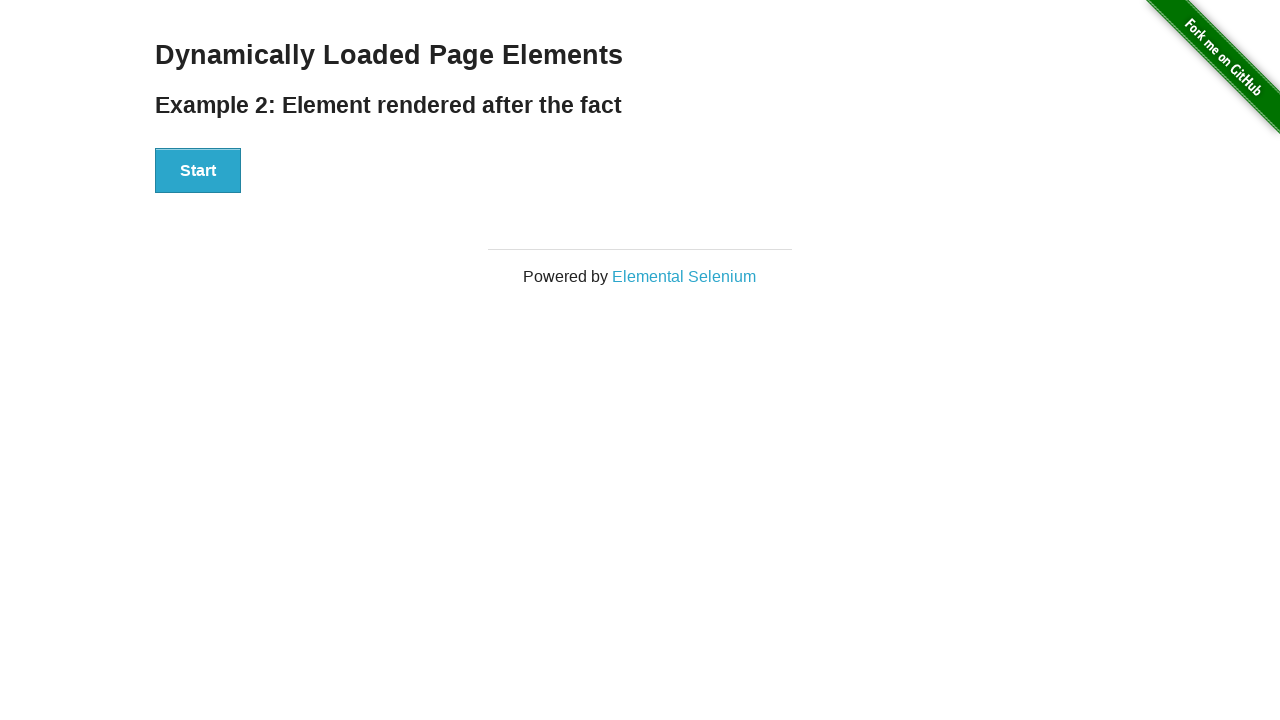

Clicked the Start button at (198, 171) on #start button
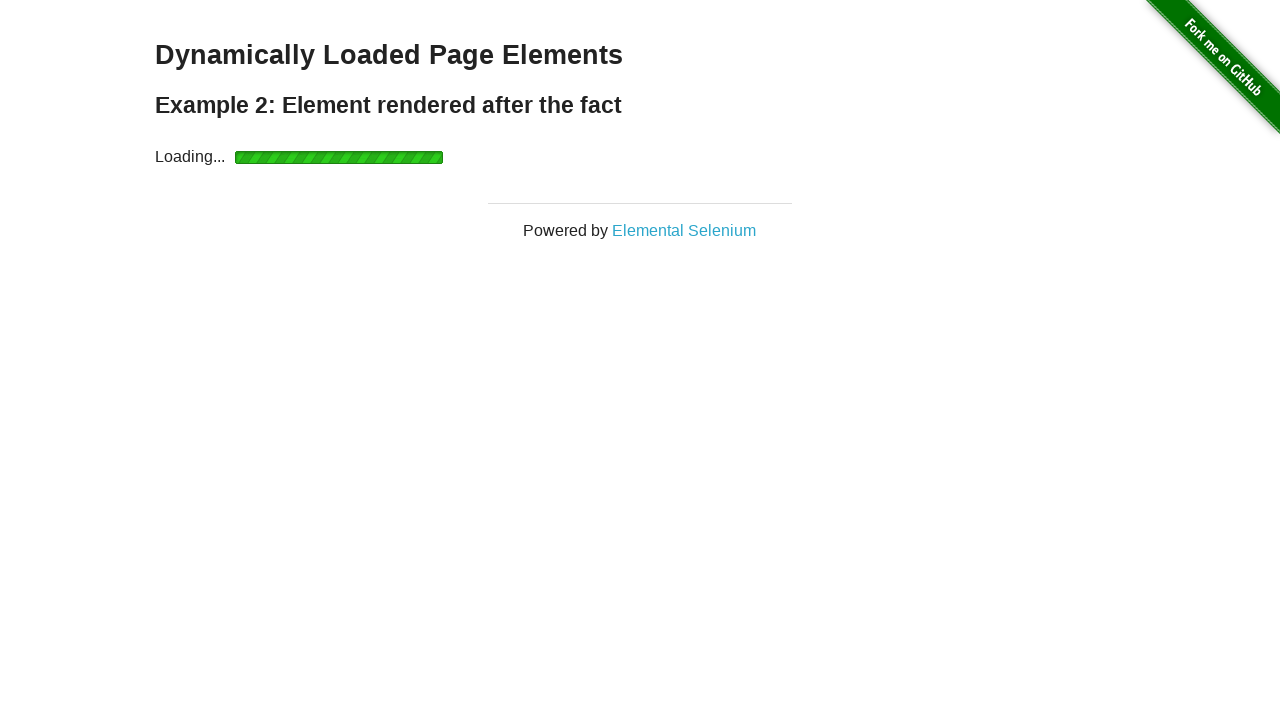

Finish text appeared after loading bar completed
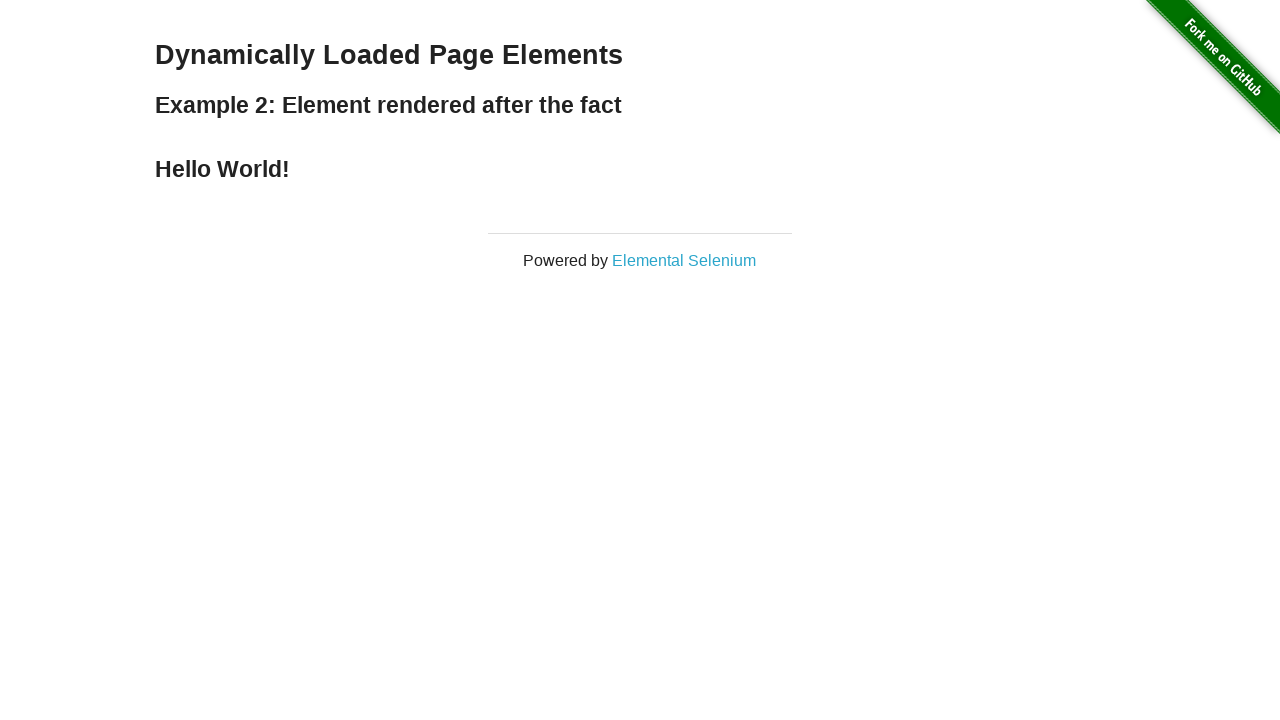

Verified finish text content is 'Hello World!'
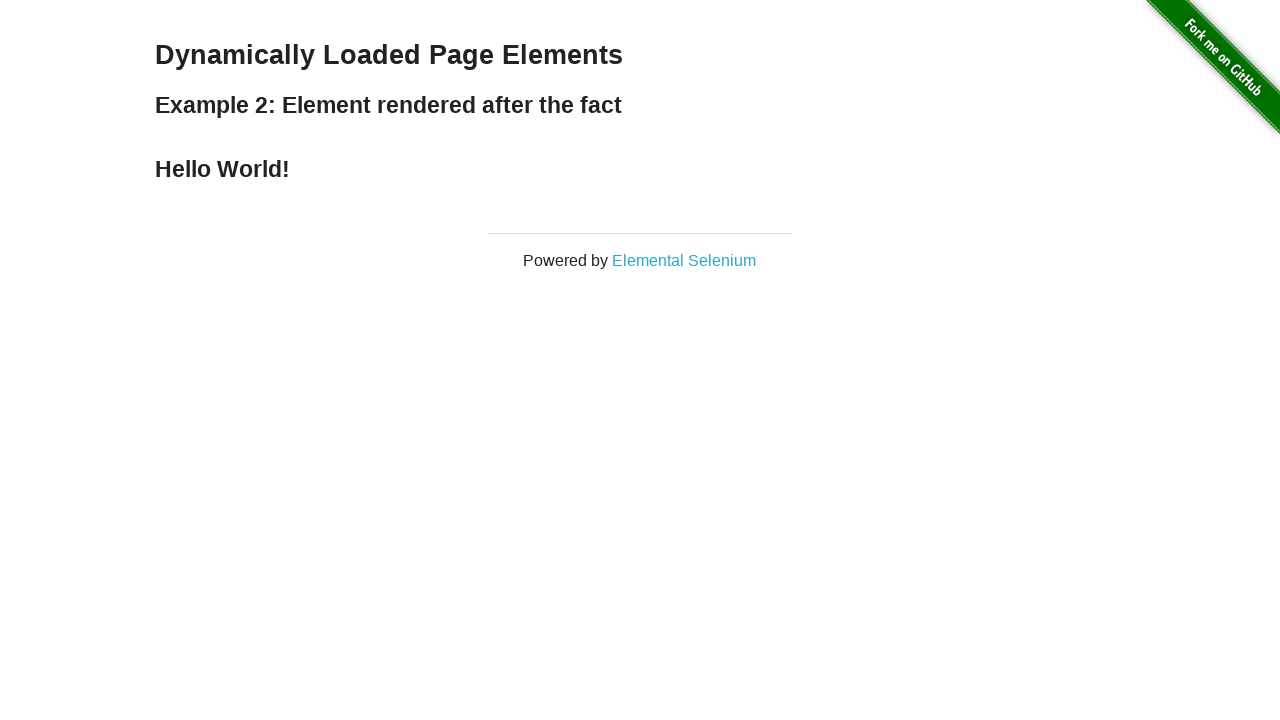

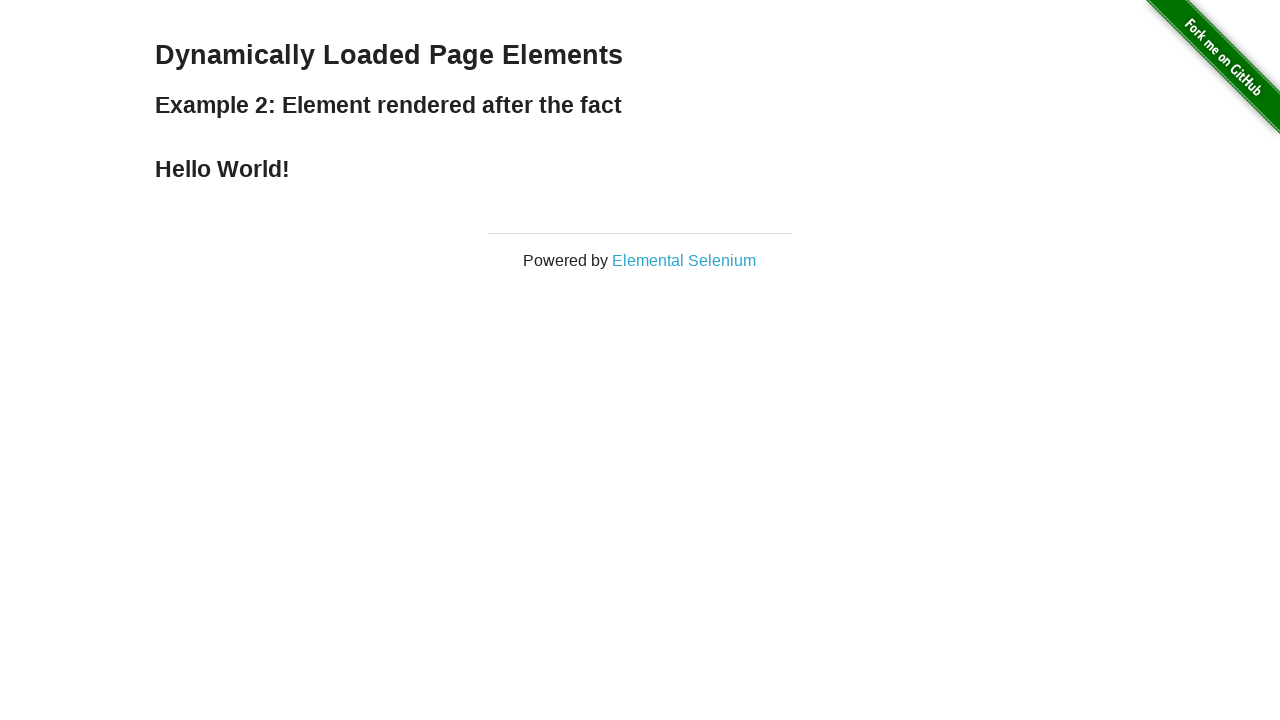